Tests right-click context menu functionality by performing a context click on an element, hovering over a "More" option to reveal a submenu, clicking a sub-option, and accepting the resulting alert dialog.

Starting URL: https://www.jqueryscript.net/demo/Simple-jQuery-Right-Click-Context-Menu-Plugin/demo/

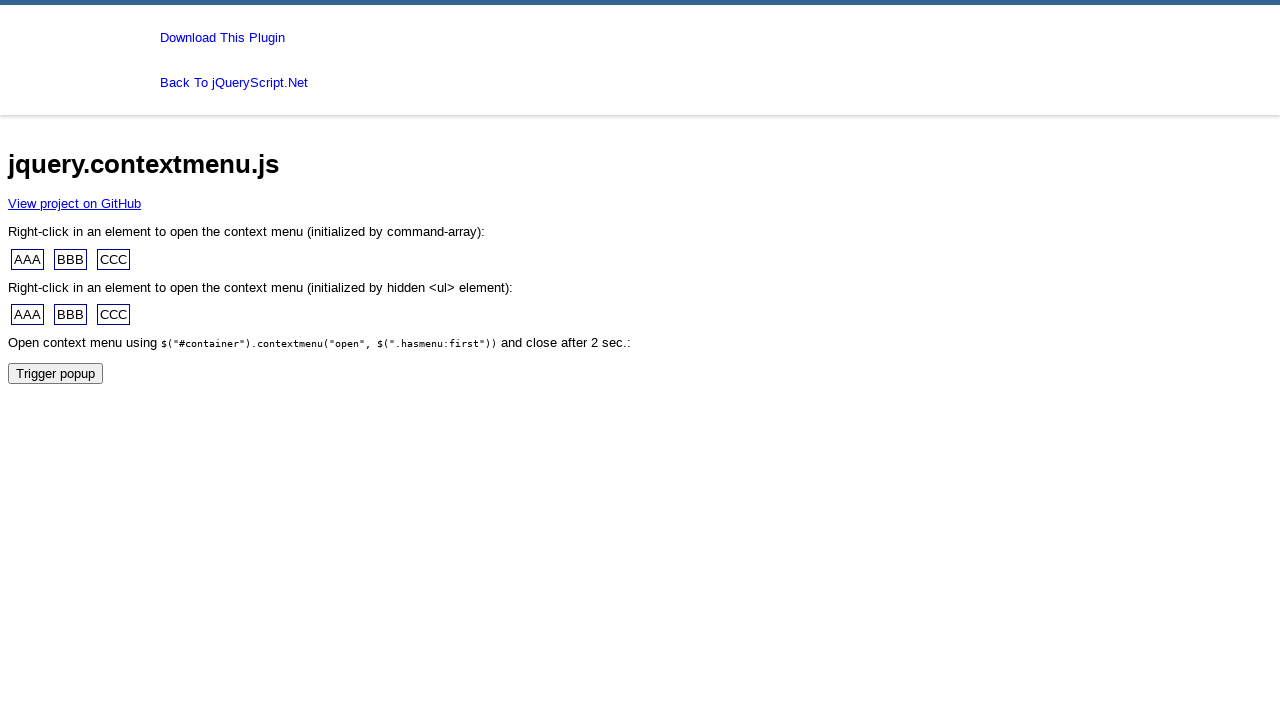

Right-clicked on context menu element at (28, 259) on xpath=//html/body/div[2]/span[1]
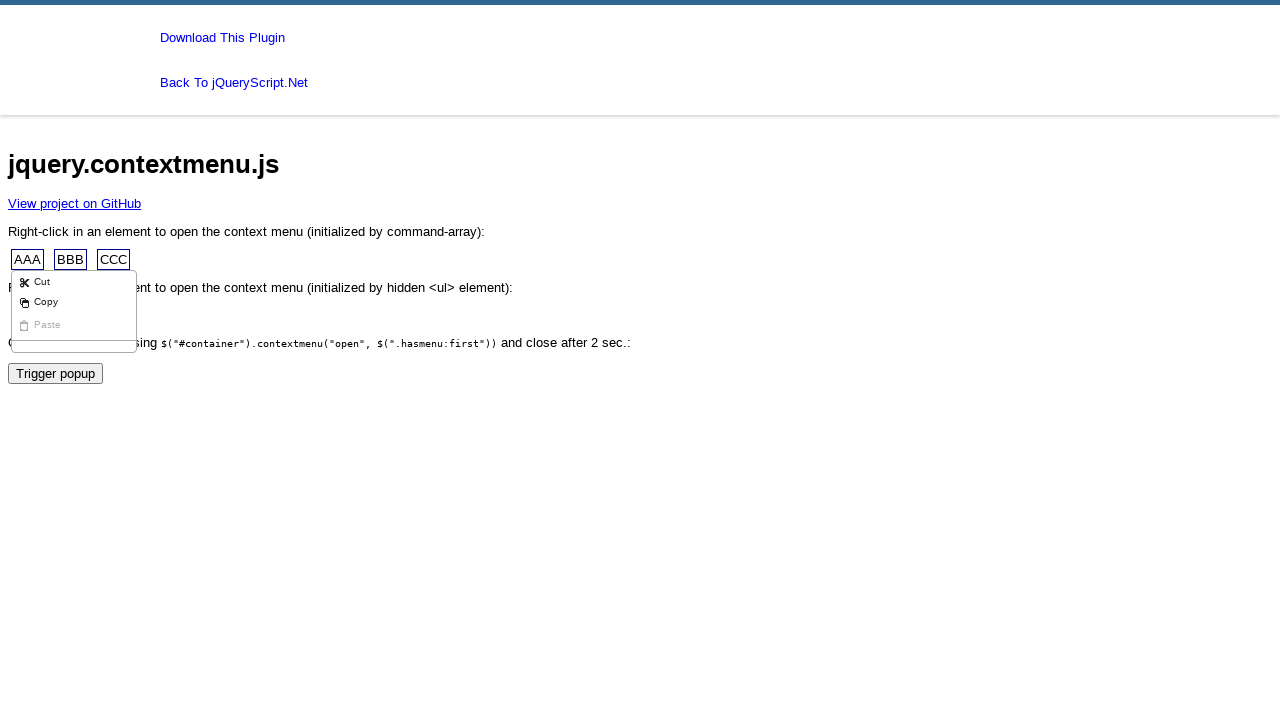

Waited for context menu to appear
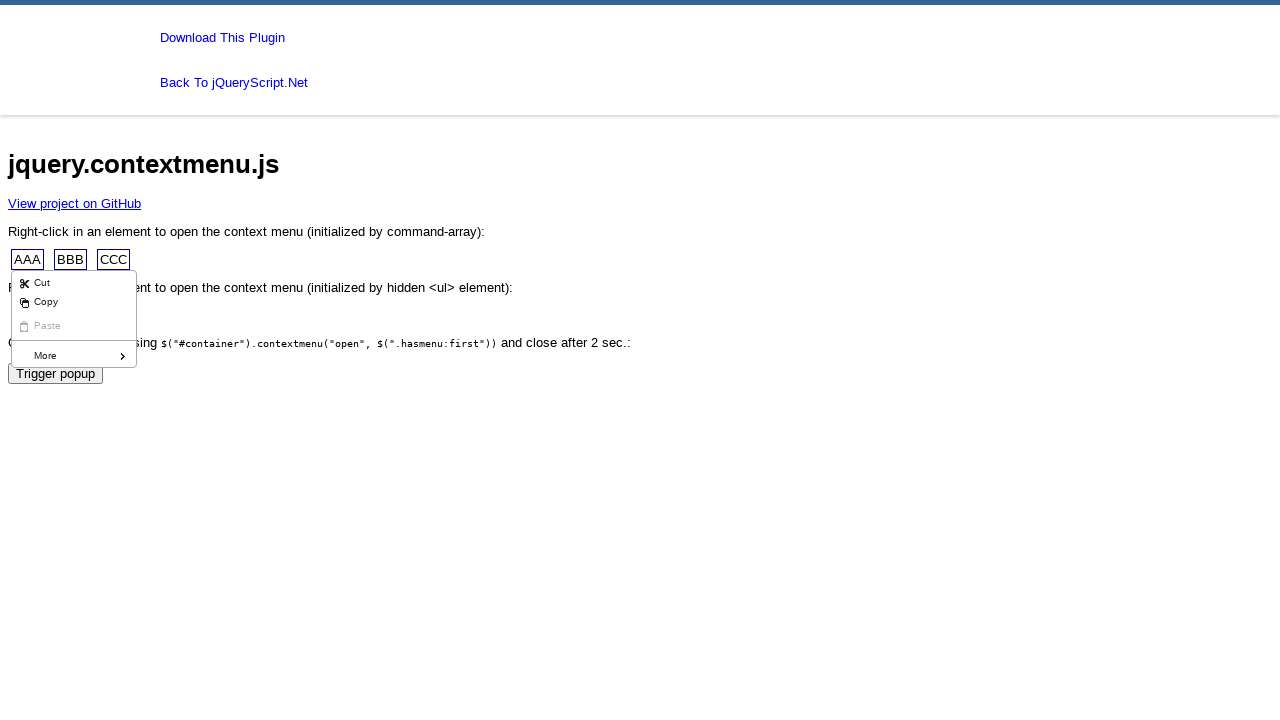

Hovered over 'More' option to reveal submenu at (74, 356) on xpath=//a[contains(.,'More')]
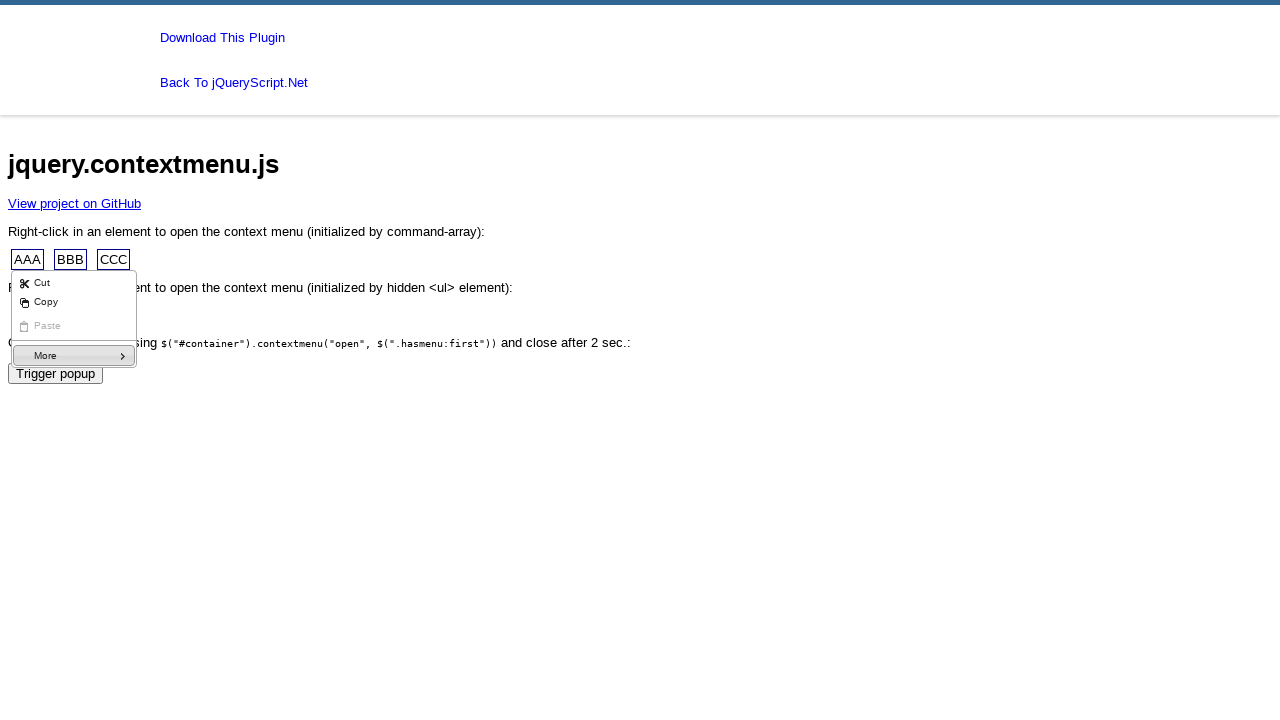

Waited for submenu to appear
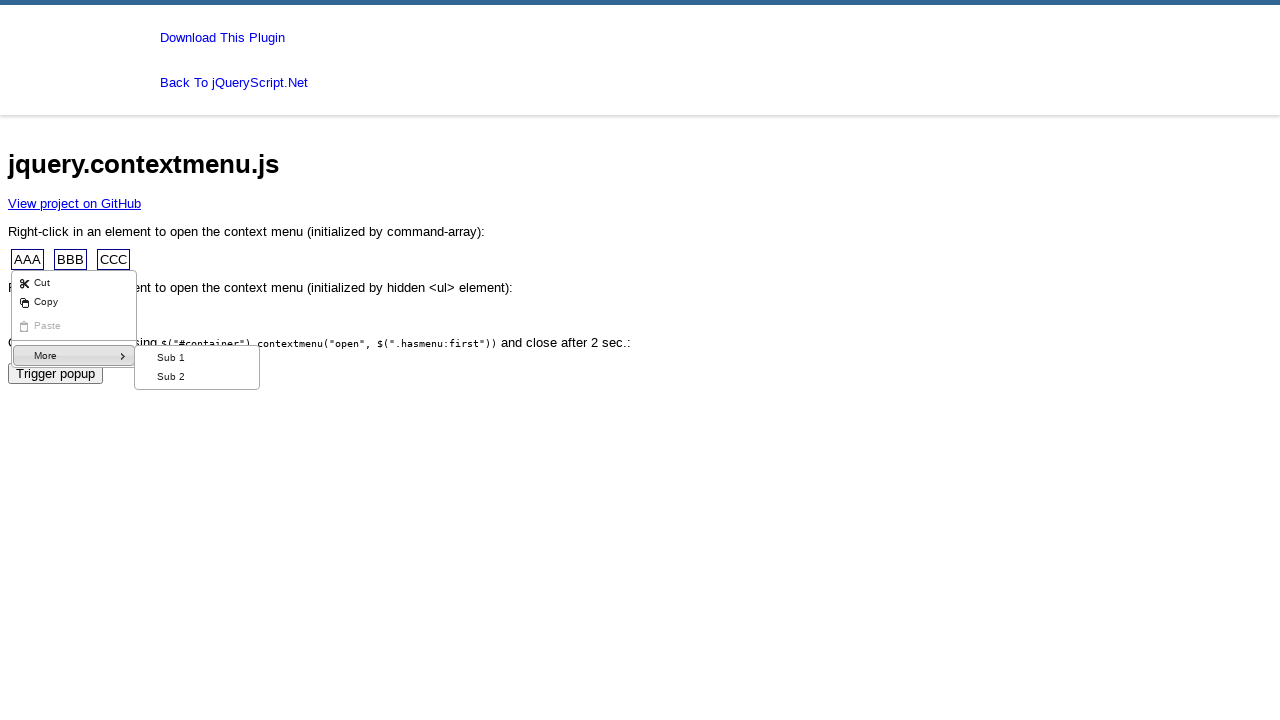

Clicked 'Sub 1' submenu option at (197, 358) on xpath=//a[contains(.,'Sub 1')]
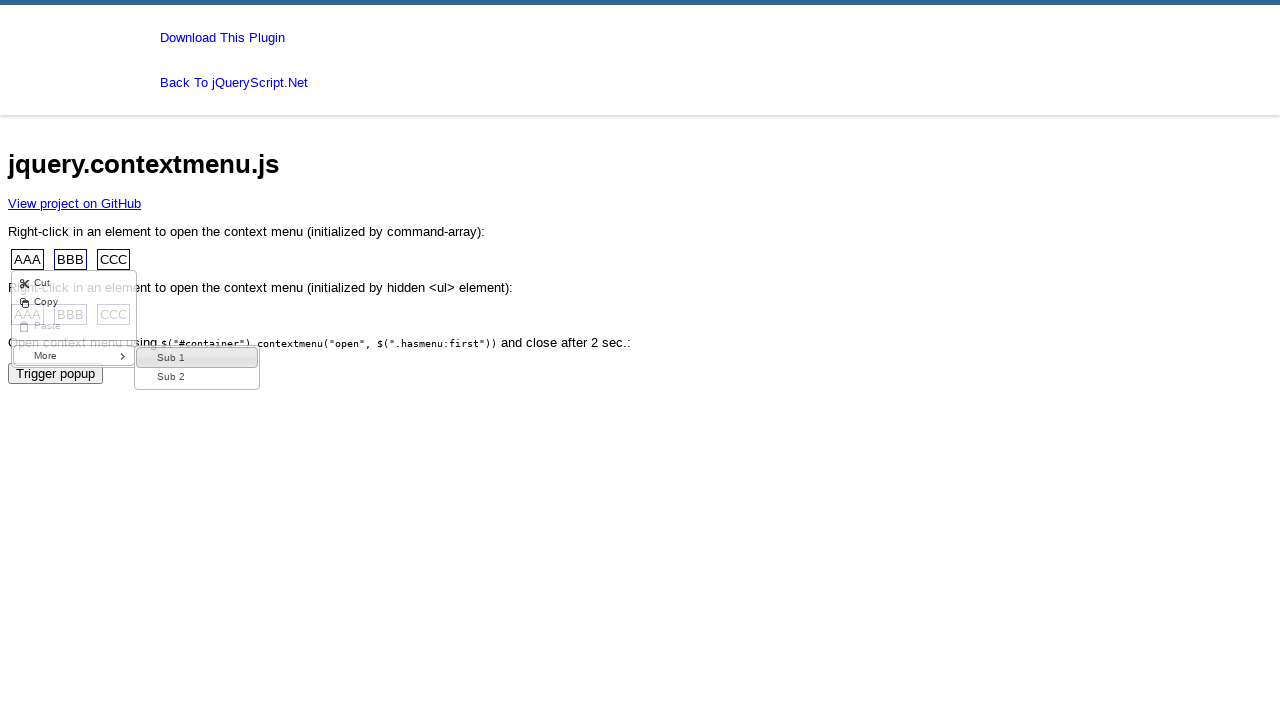

Set up dialog handler to accept alert
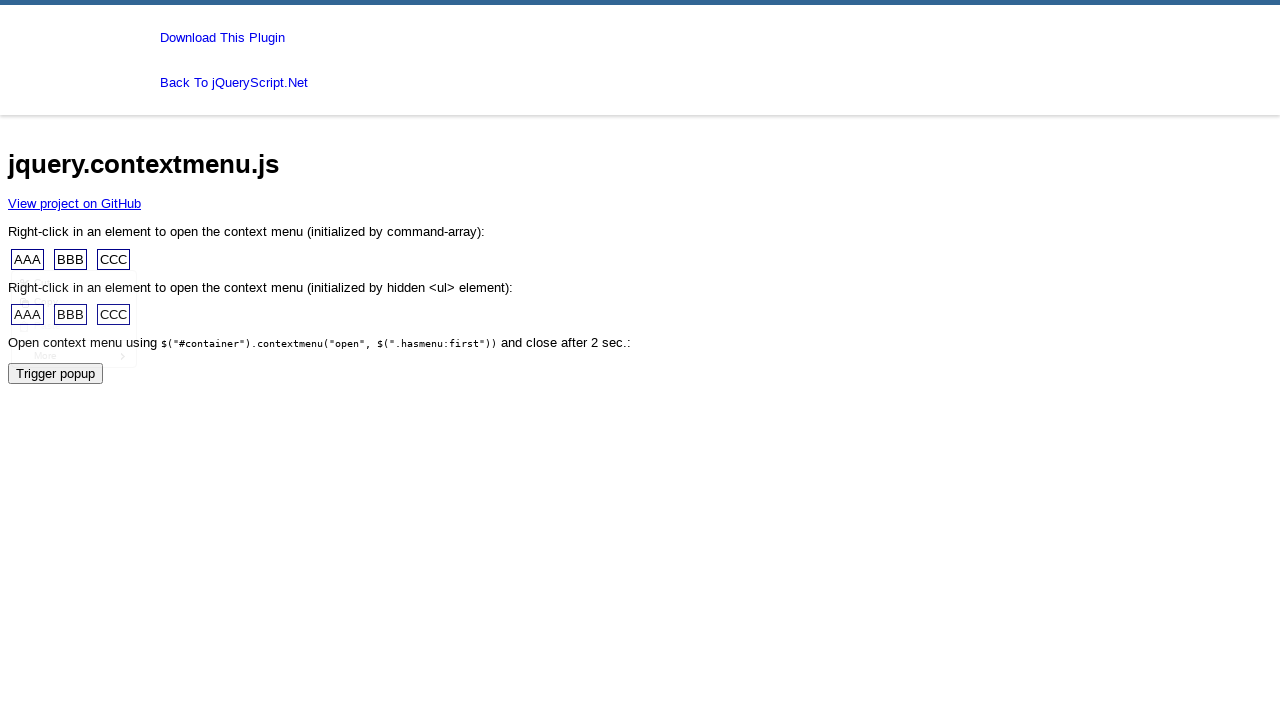

Alert dialog accepted and dismissed
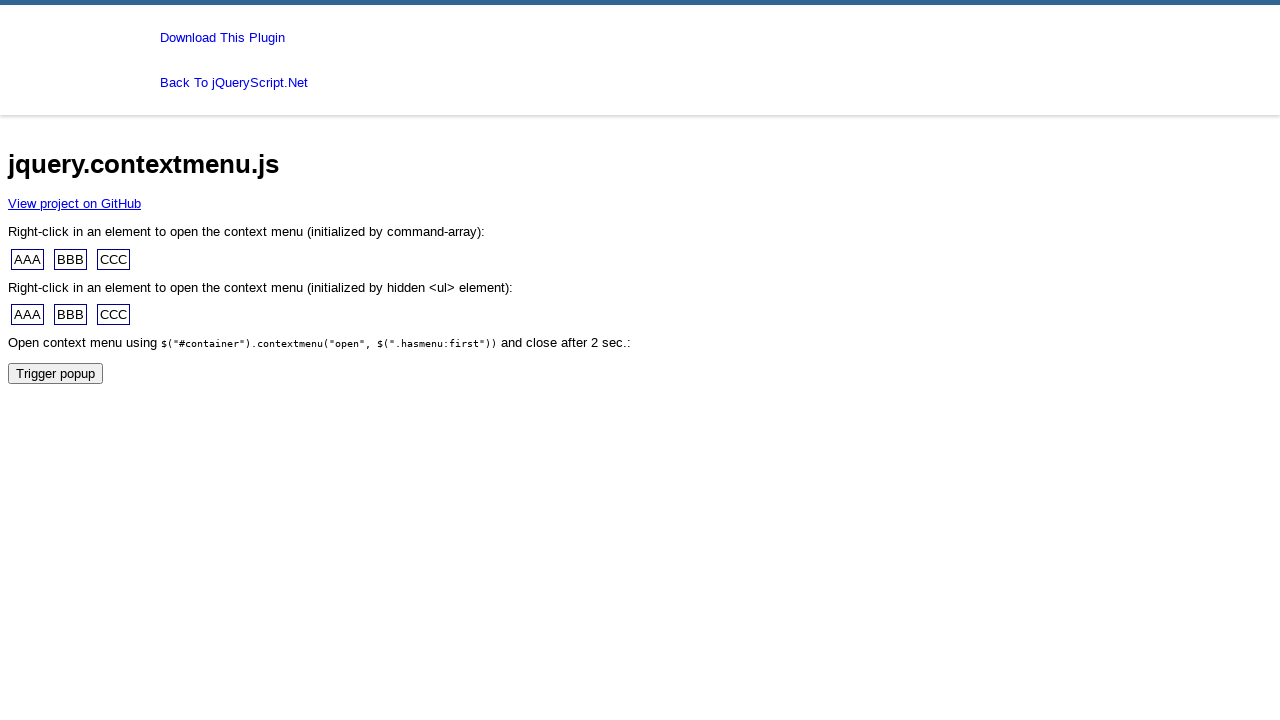

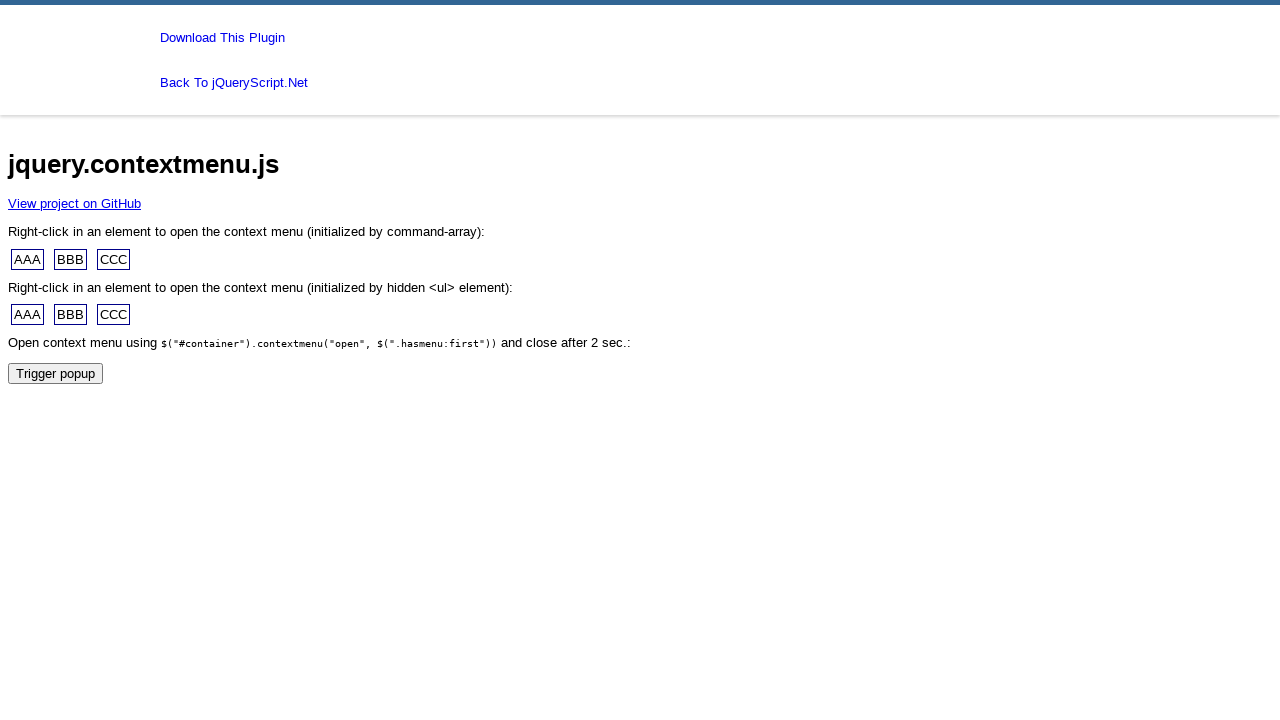